Tests the navigation functionality by clicking Resources link, verifying the resources page content, then navigating back home via logo and Home menu links.

Starting URL: http://www.uitestingplayground.com/

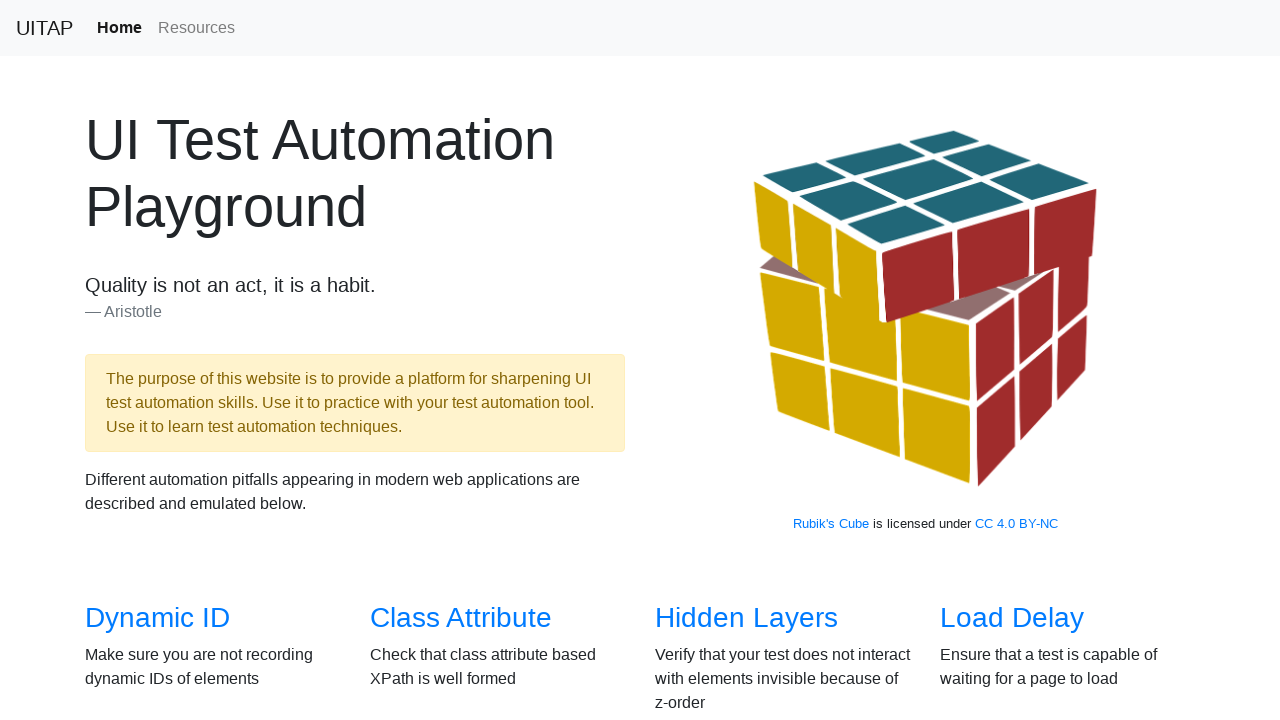

Clicked Resources link in navigation menu at (196, 28) on xpath=//a[@class='nav-link'][contains(text(),'Resources')]
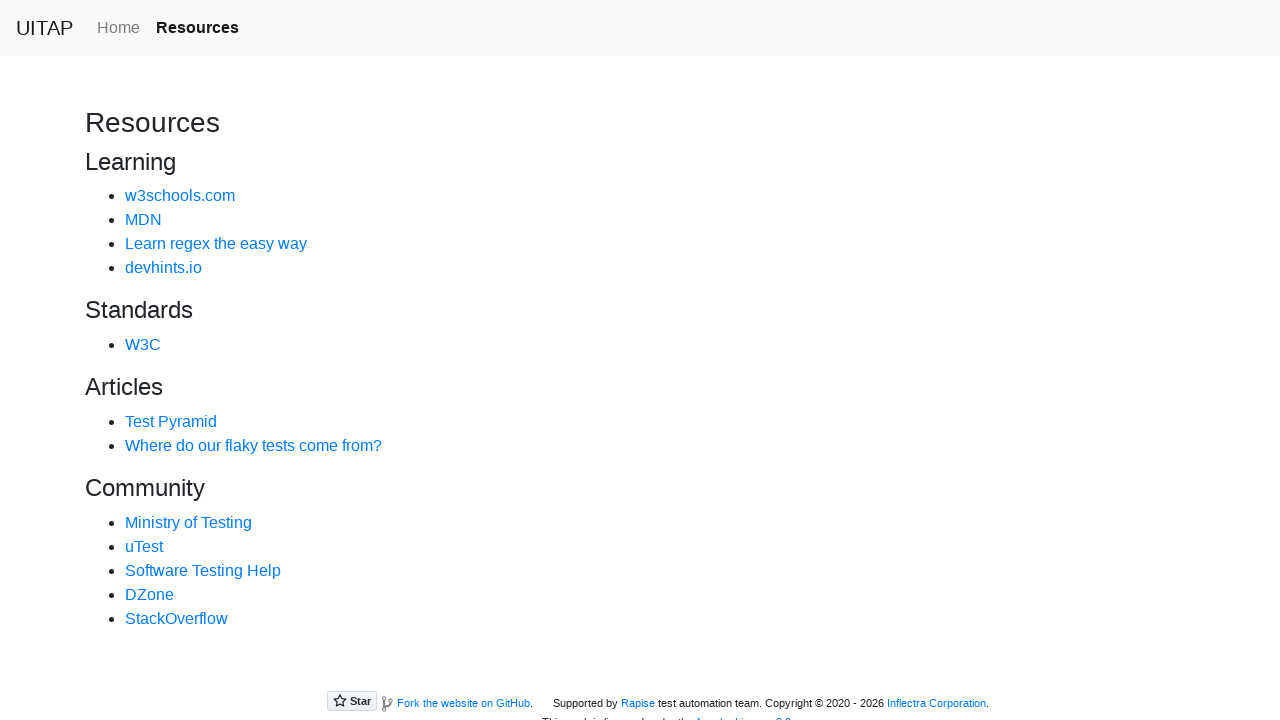

Verified Resources page header is visible
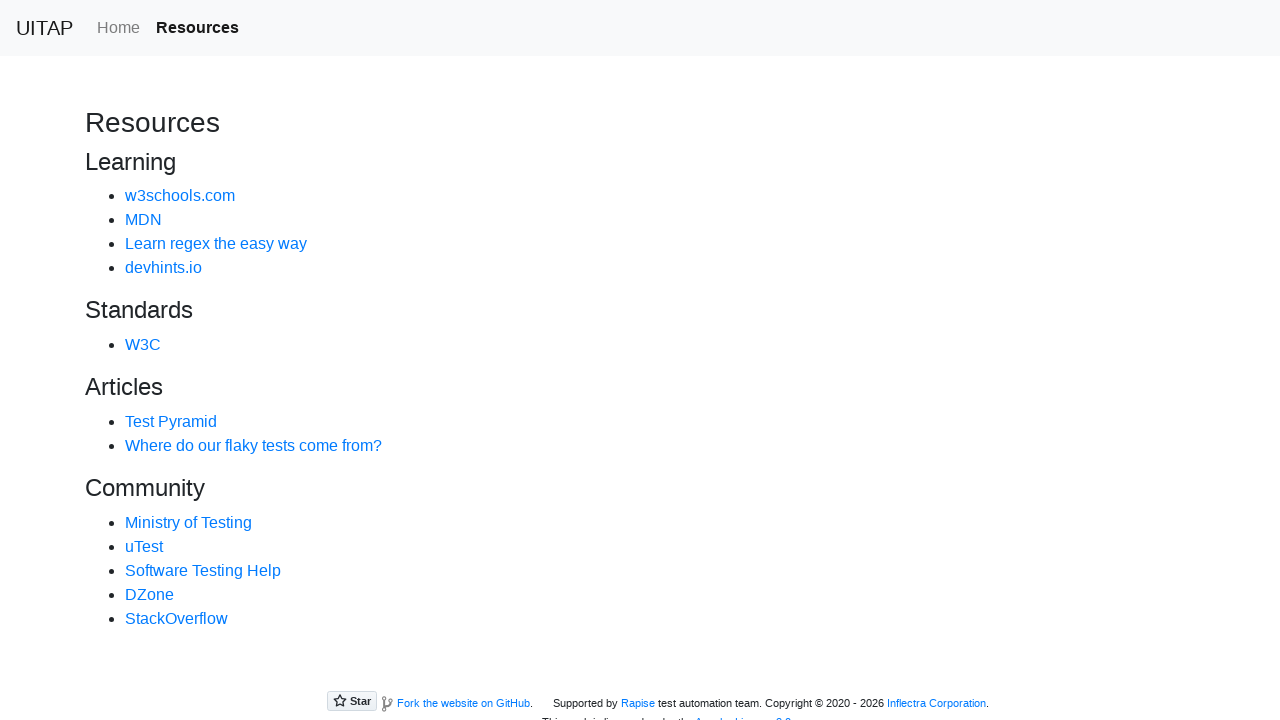

Verified Learning section header is visible
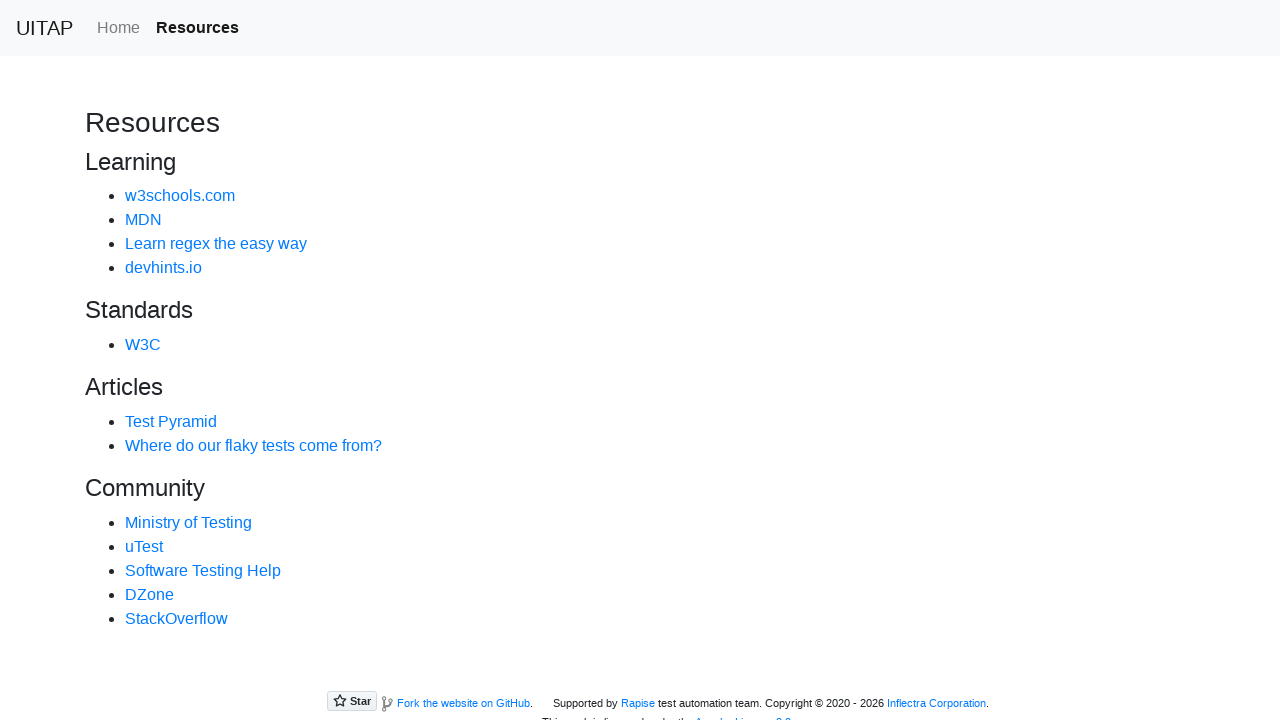

Verified Standards section header is visible
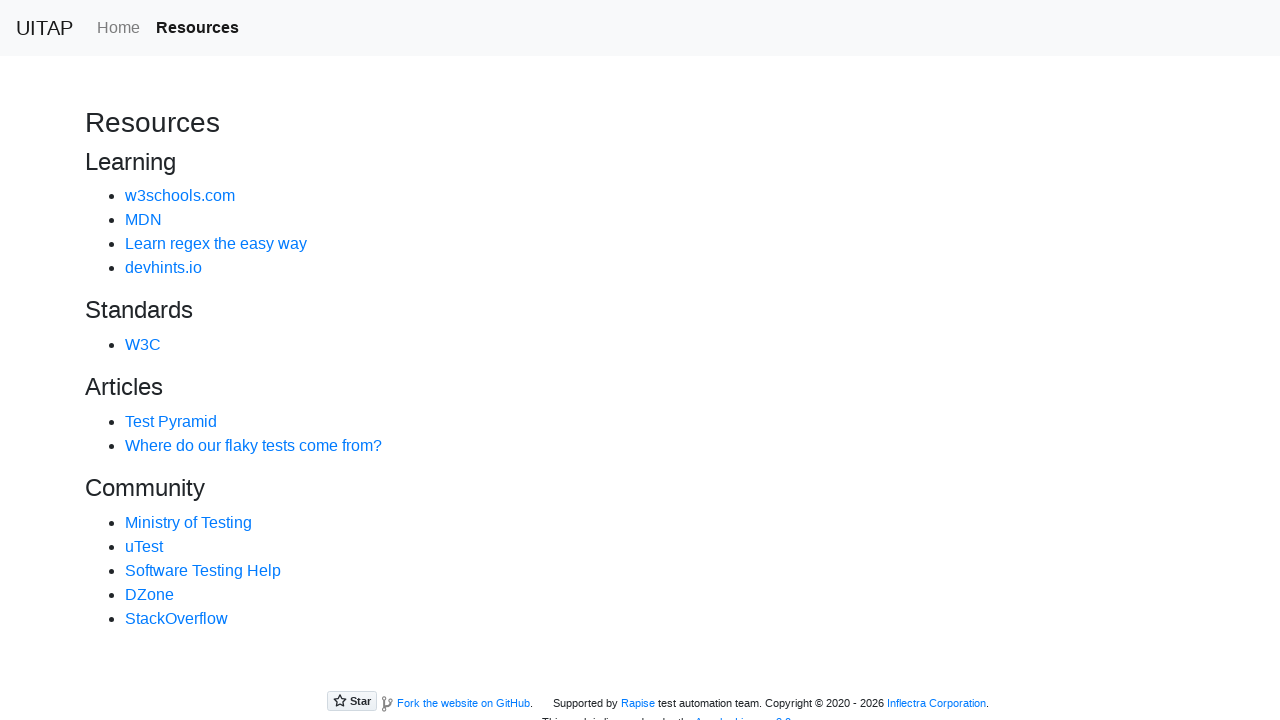

Verified Articles section header is visible
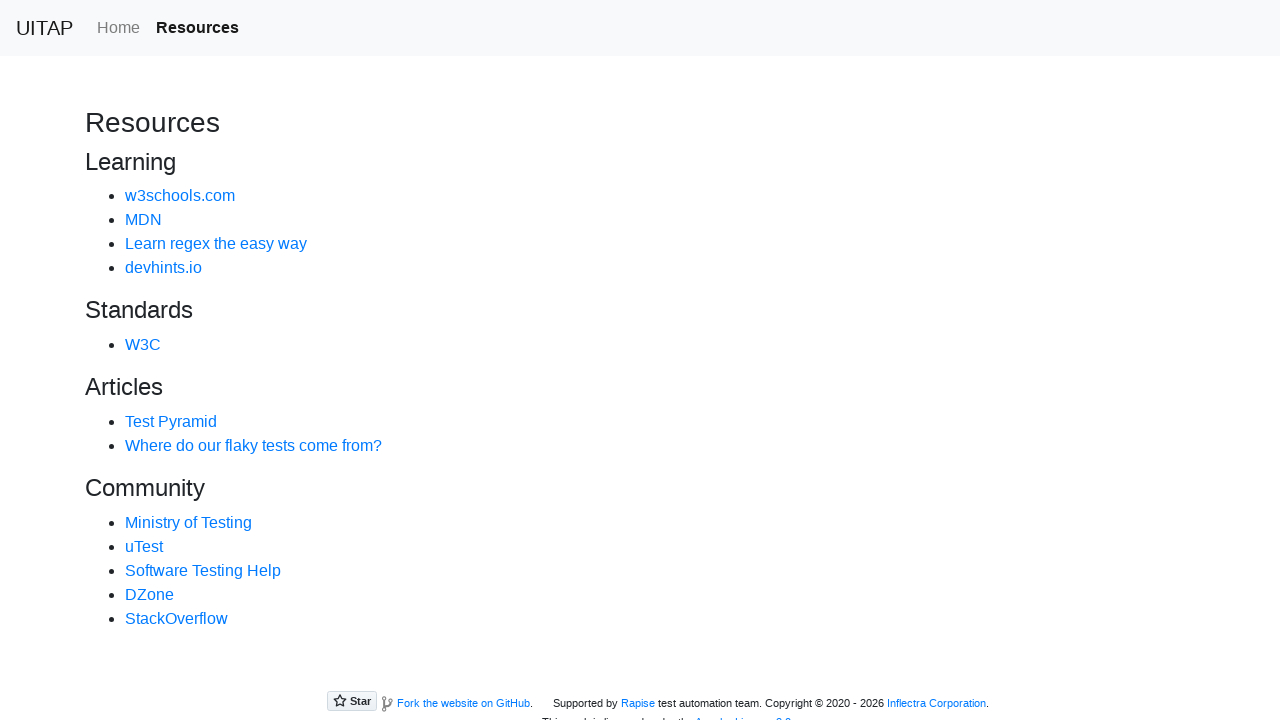

Verified Community section header is visible
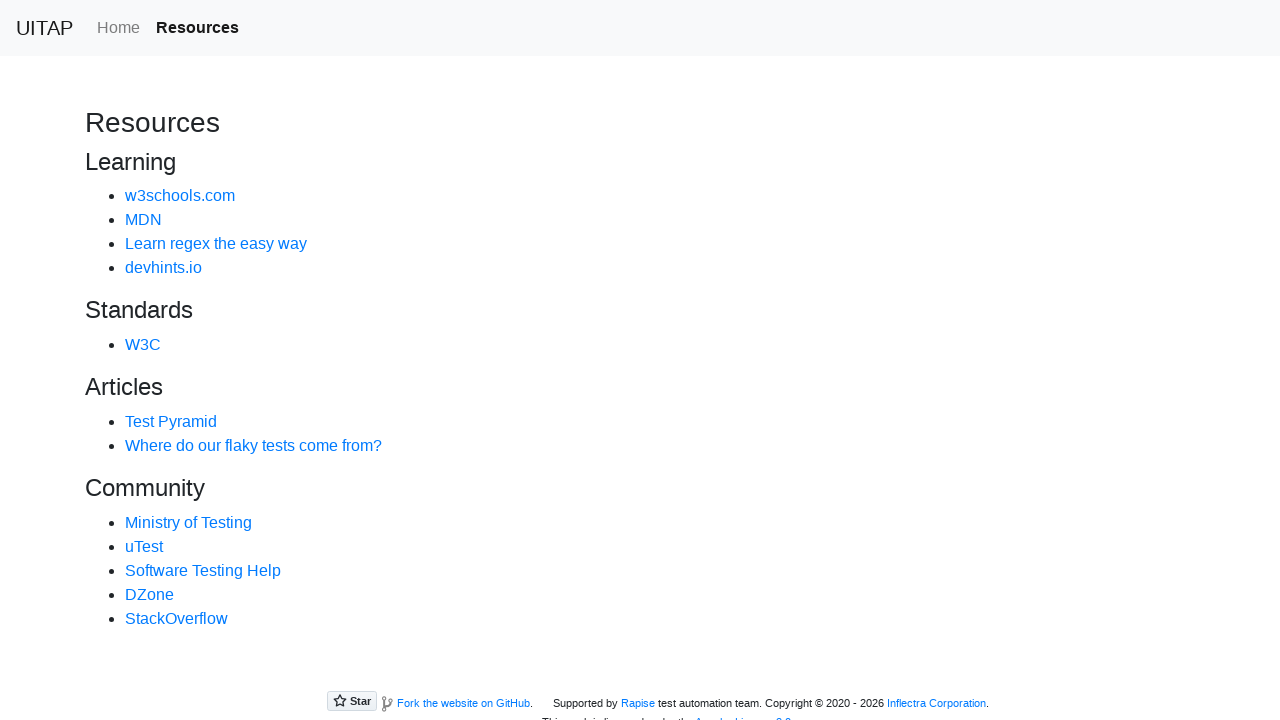

Clicked UITAP logo to navigate back to home page at (44, 28) on xpath=//a[@class='navbar-brand'][contains(text(),'UITAP')]
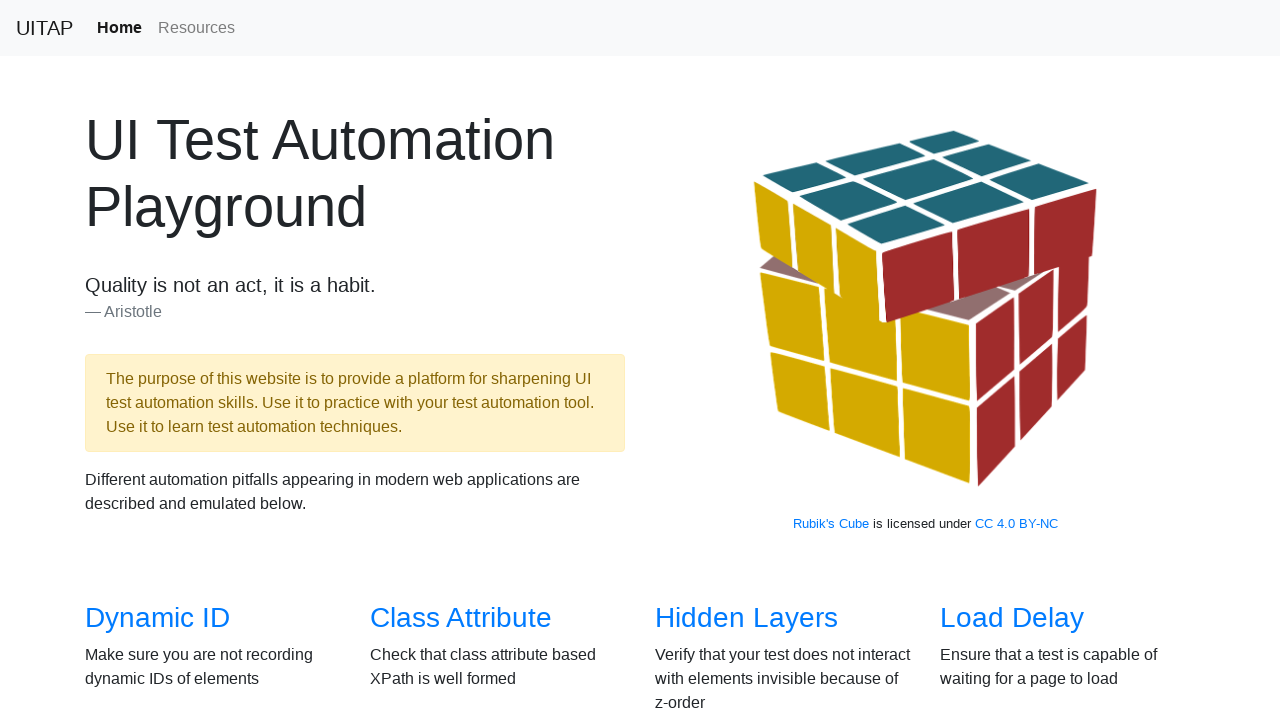

Verified Rubik cube image is visible on home page
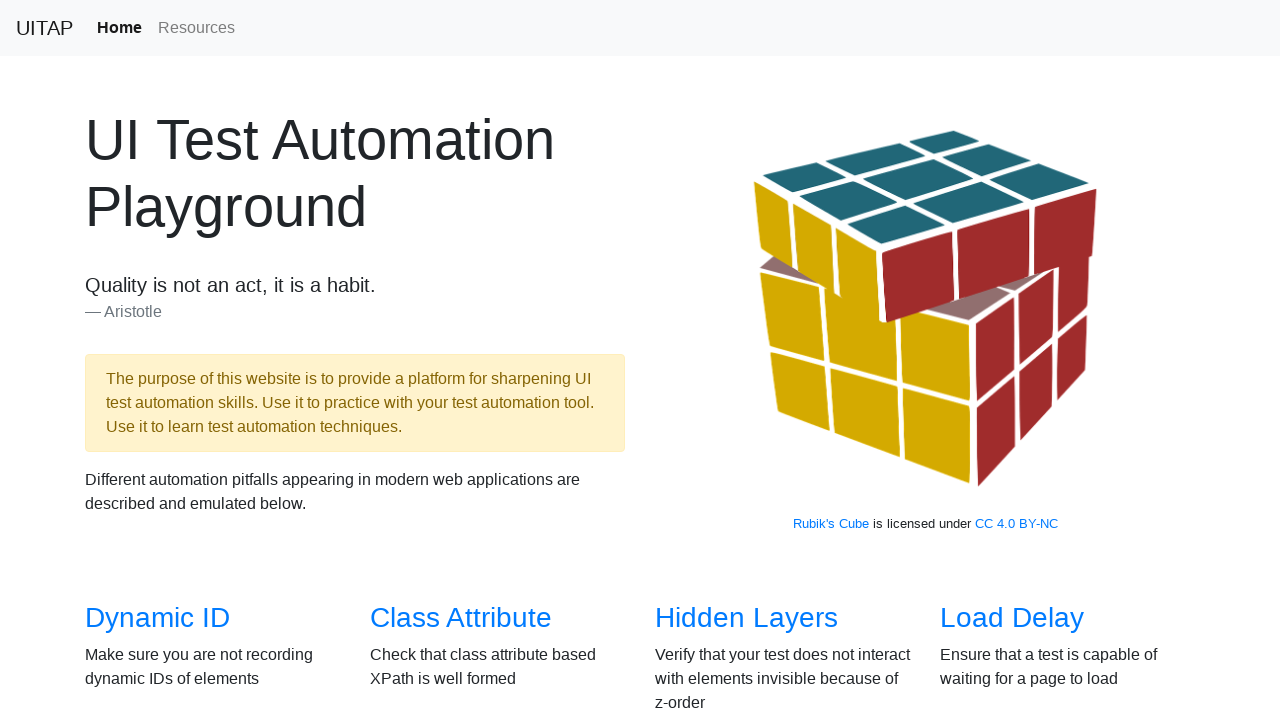

Clicked Home link in navigation menu at (120, 28) on xpath=//a[@class='nav-link'][contains(text(),'Home')]
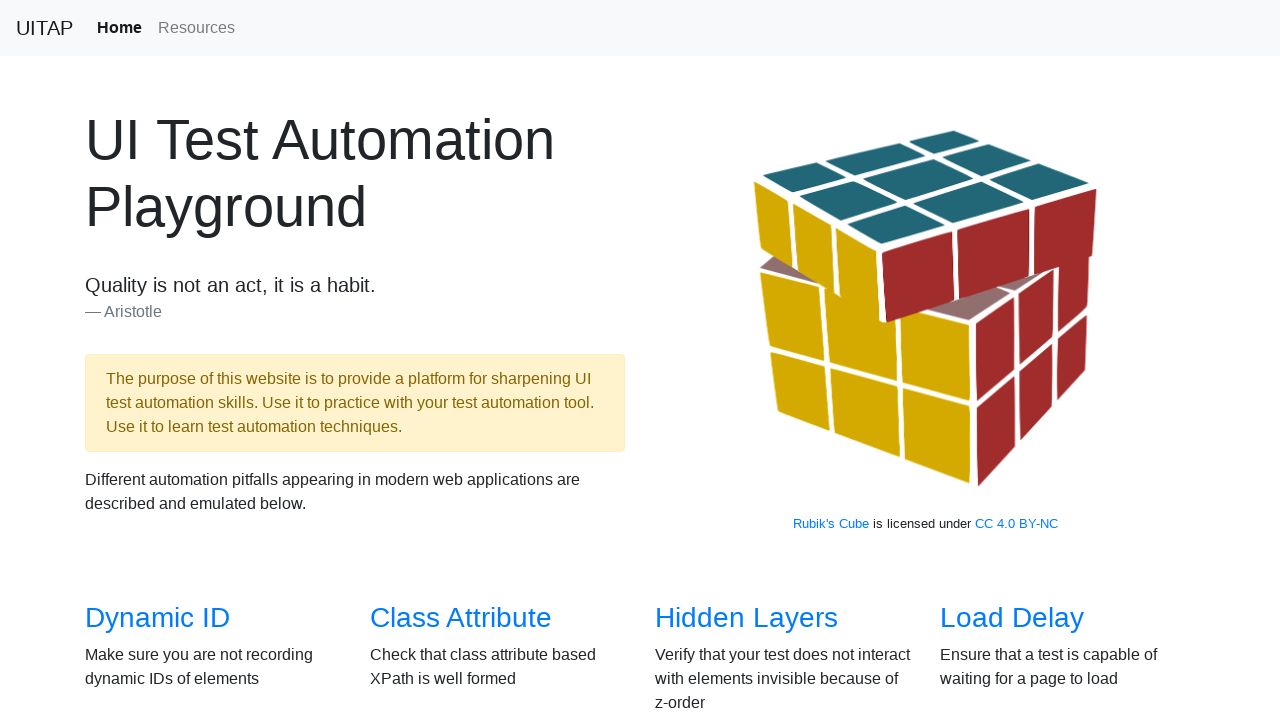

Verified still on home page with Rubik cube image visible
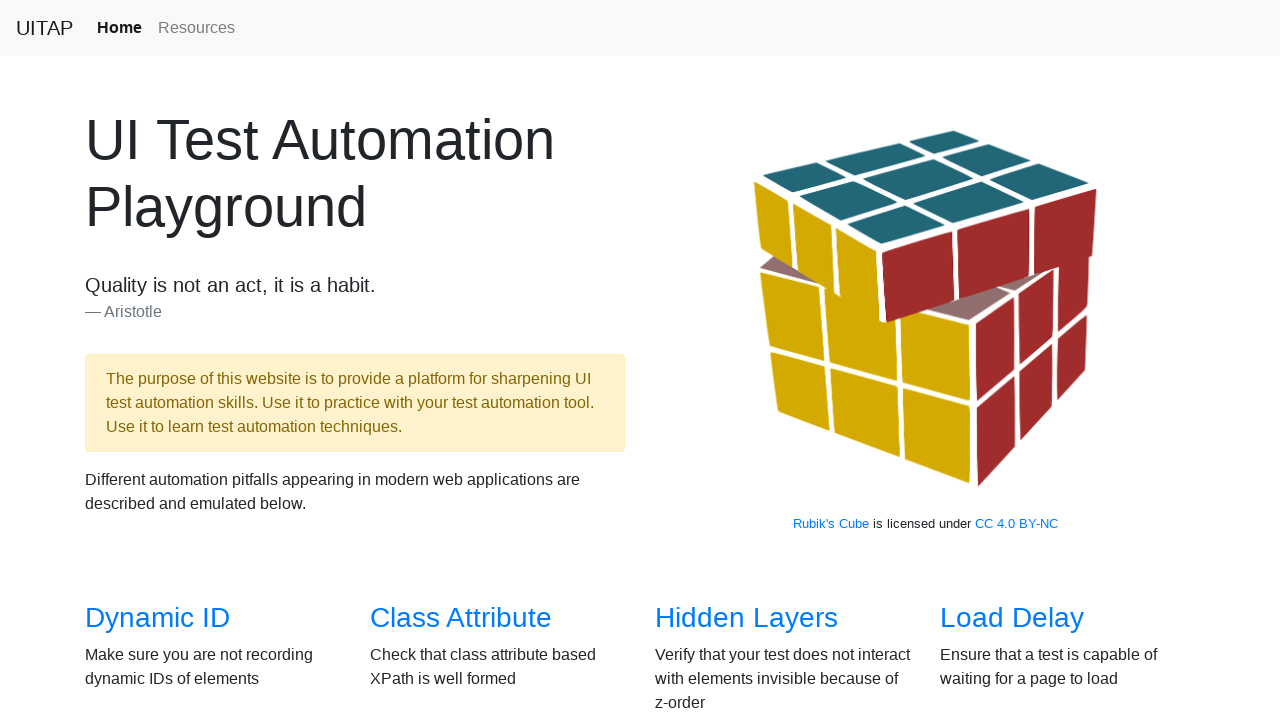

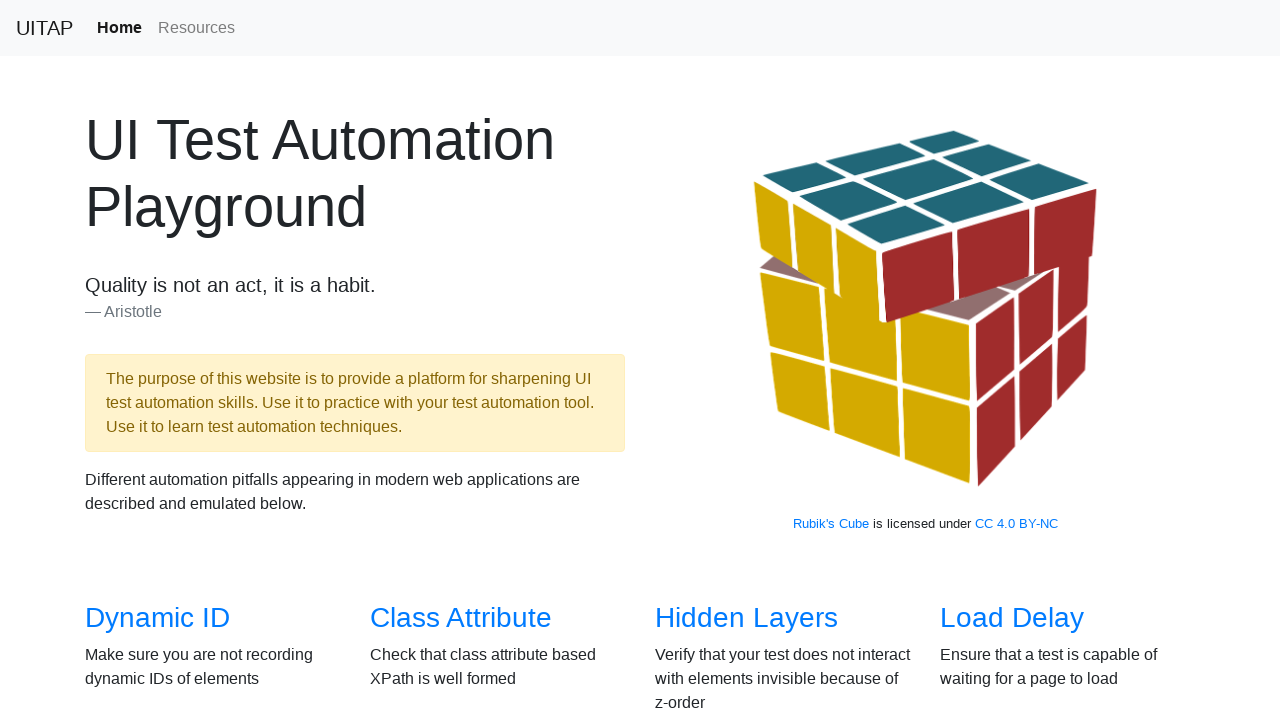